Tests entry ad functionality by navigating to entry ad page and clicking restart ad link

Starting URL: https://the-internet.herokuapp.com

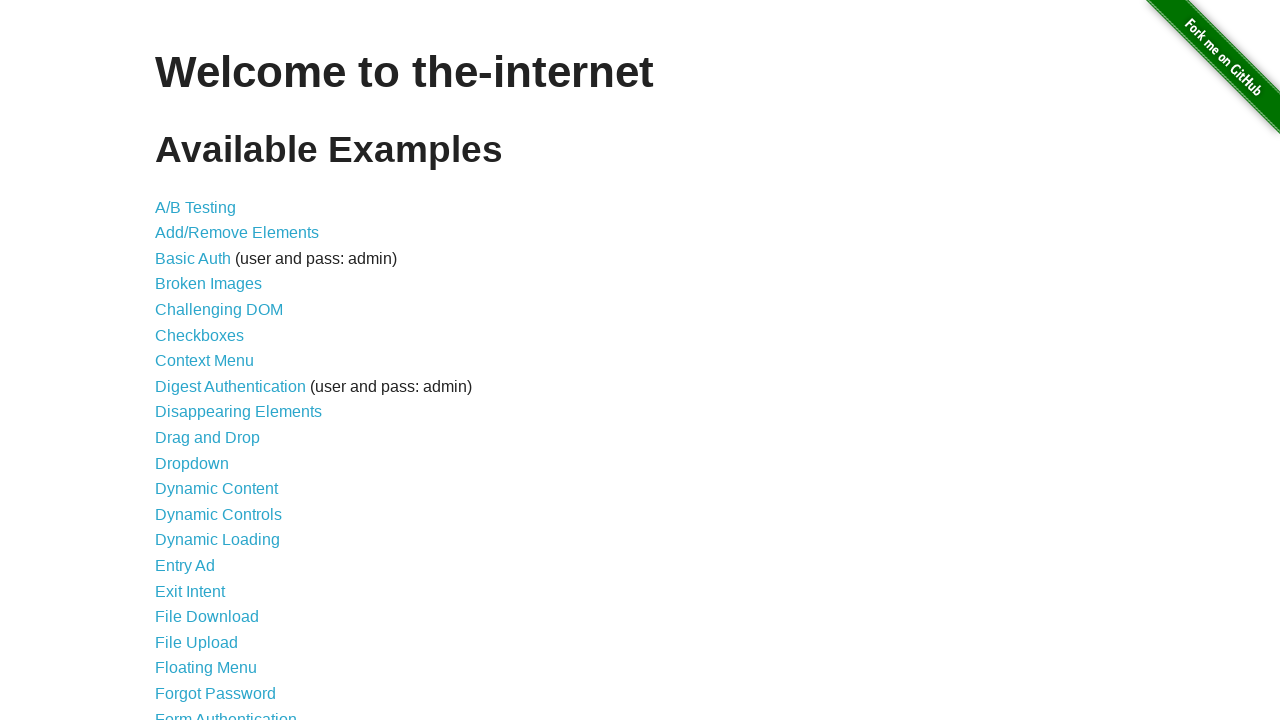

Set up dialog handler to accept dialogs
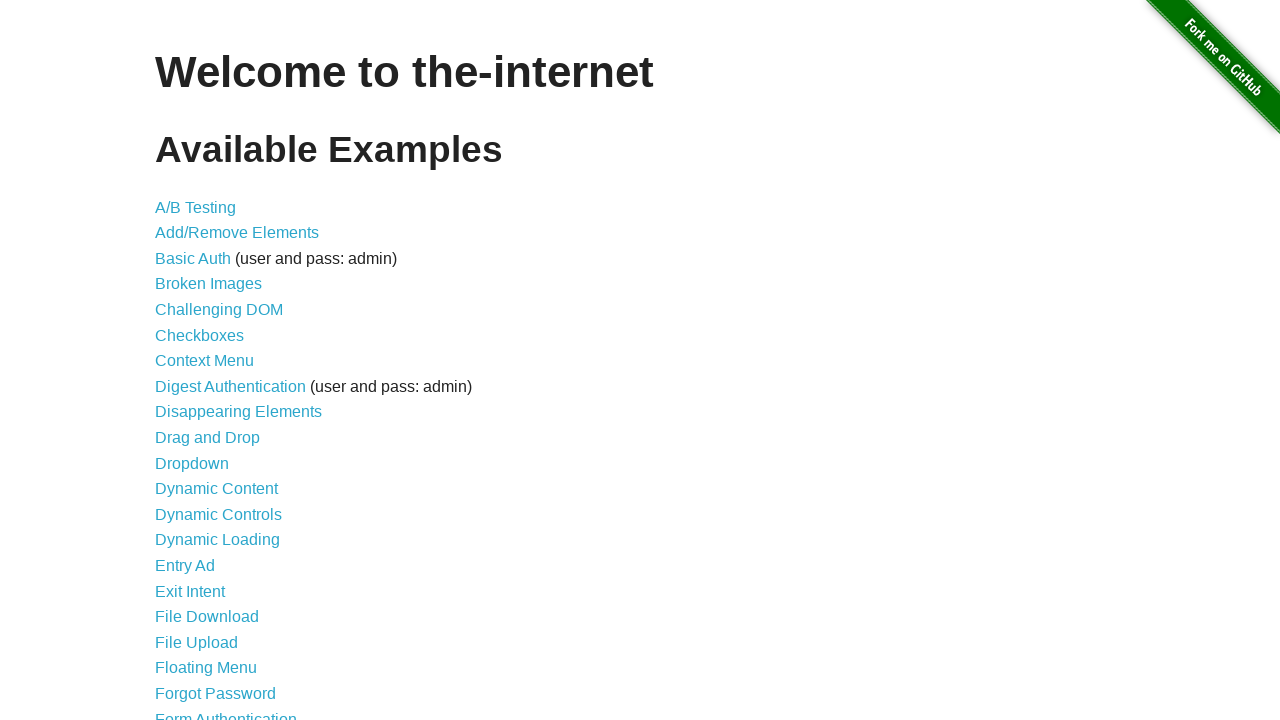

Clicked on Entry Ad menu option at (185, 566) on internal:text="Entry Ad"i
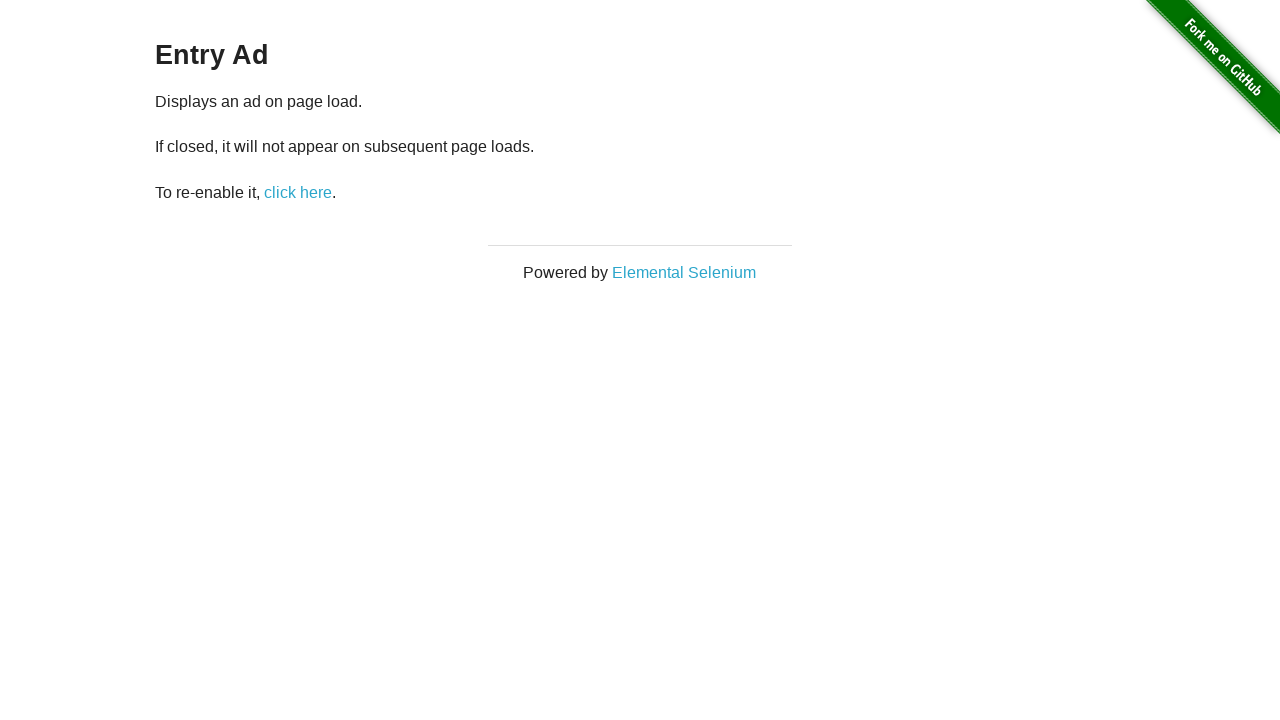

Clicked restart ad link at (298, 192) on #restart-ad
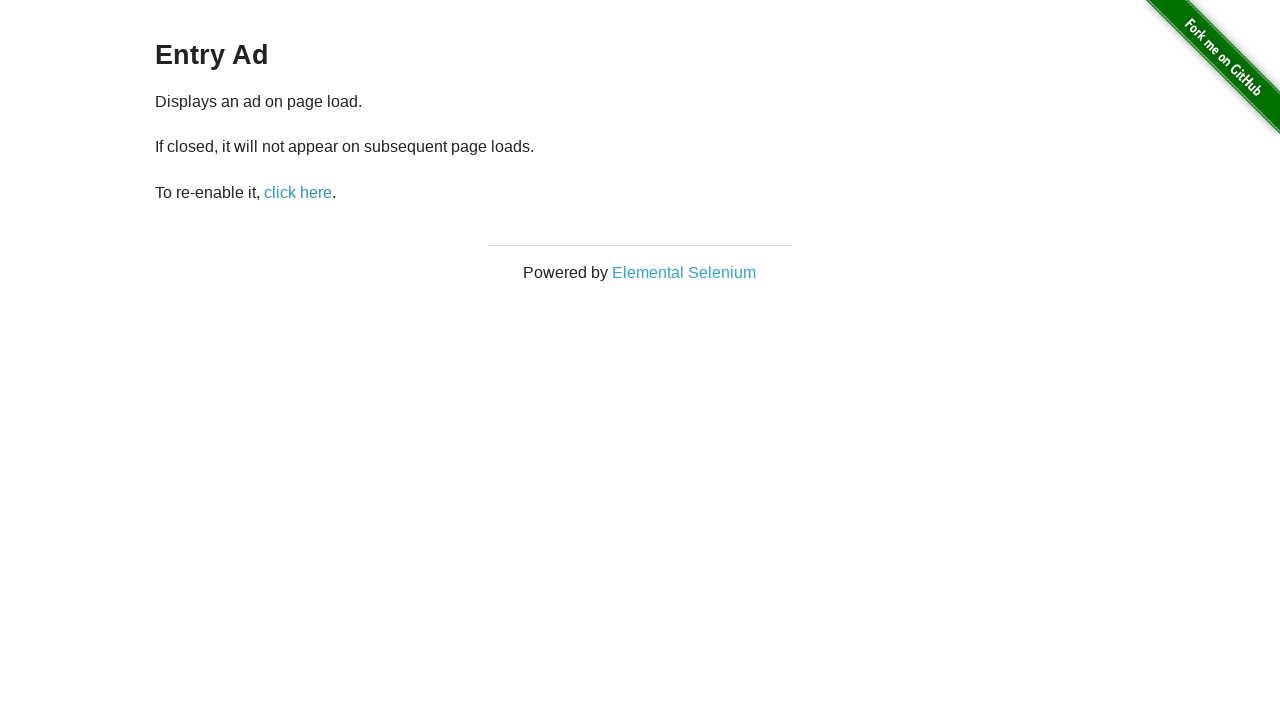

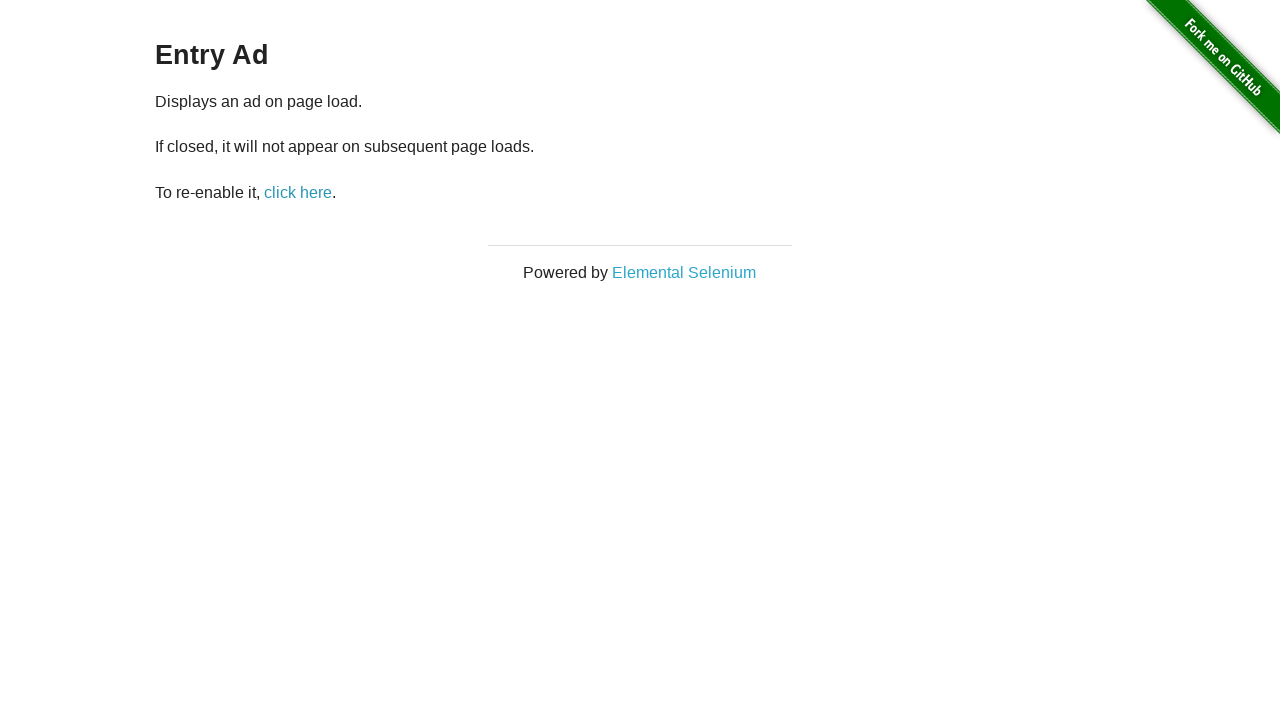